Tests window handling functionality by clicking a link to open a new window, switching between windows, and verifying content in both windows

Starting URL: http://the-internet.herokuapp.com/

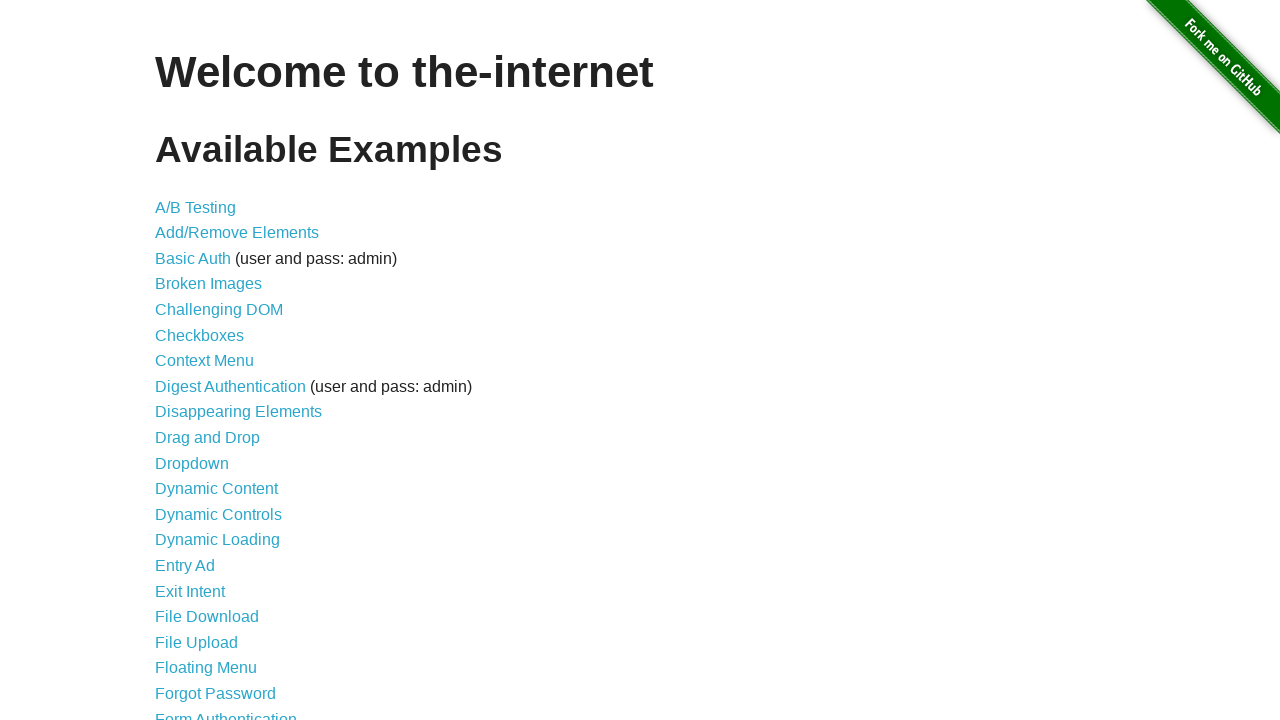

Clicked on 'Multiple Windows' link to navigate to window handling test page at (218, 369) on text=Multiple Windows
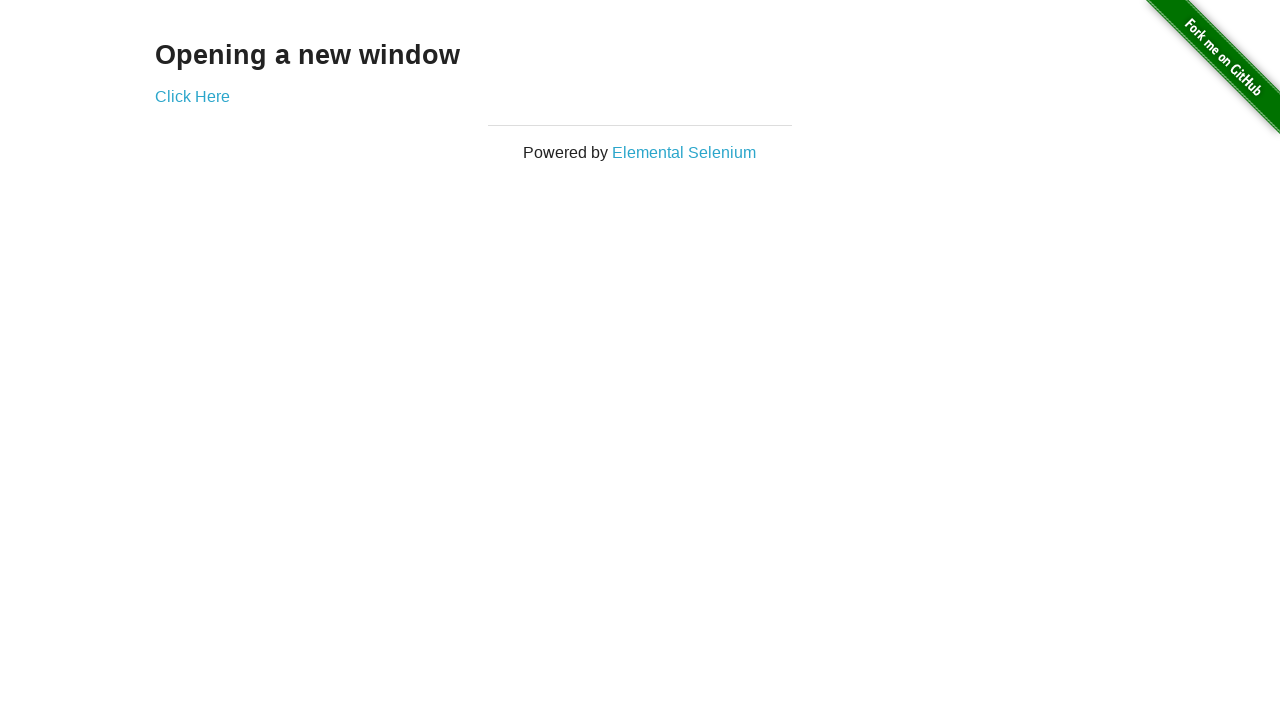

Clicked link to open a new window and captured the new page object at (192, 96) on a[href*='windows']
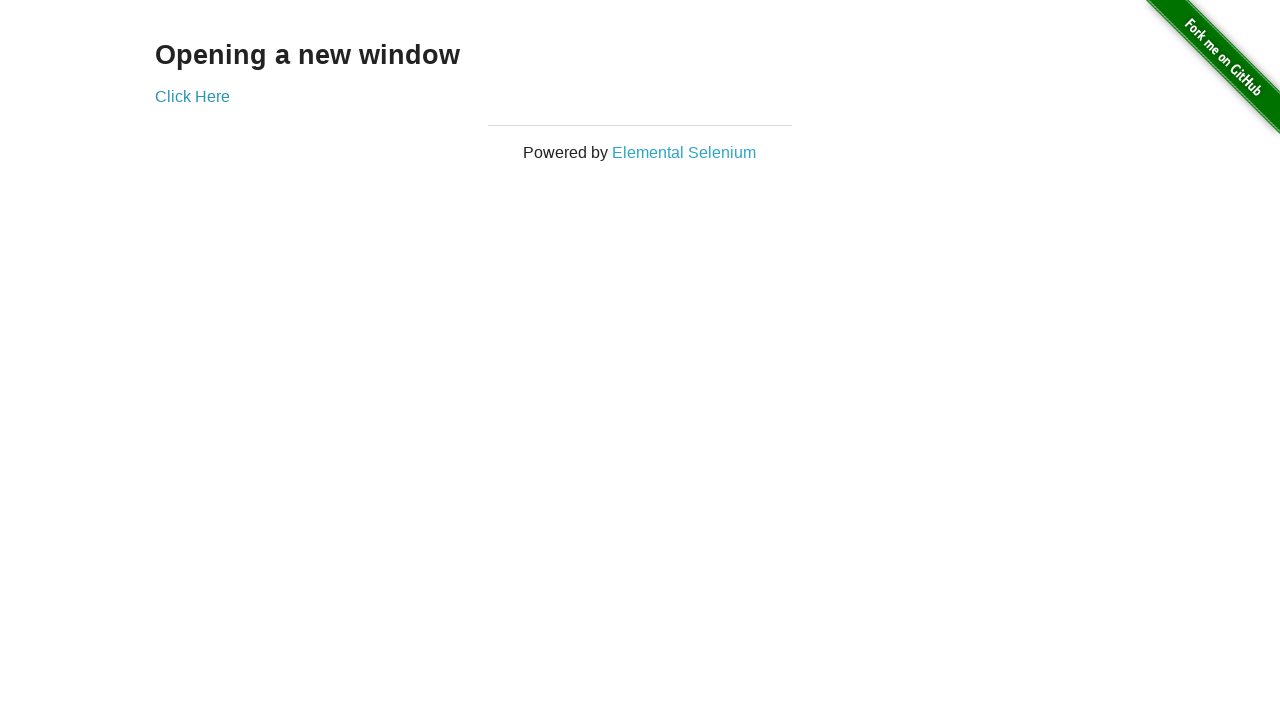

Retrieved text from new window: 'New Window'
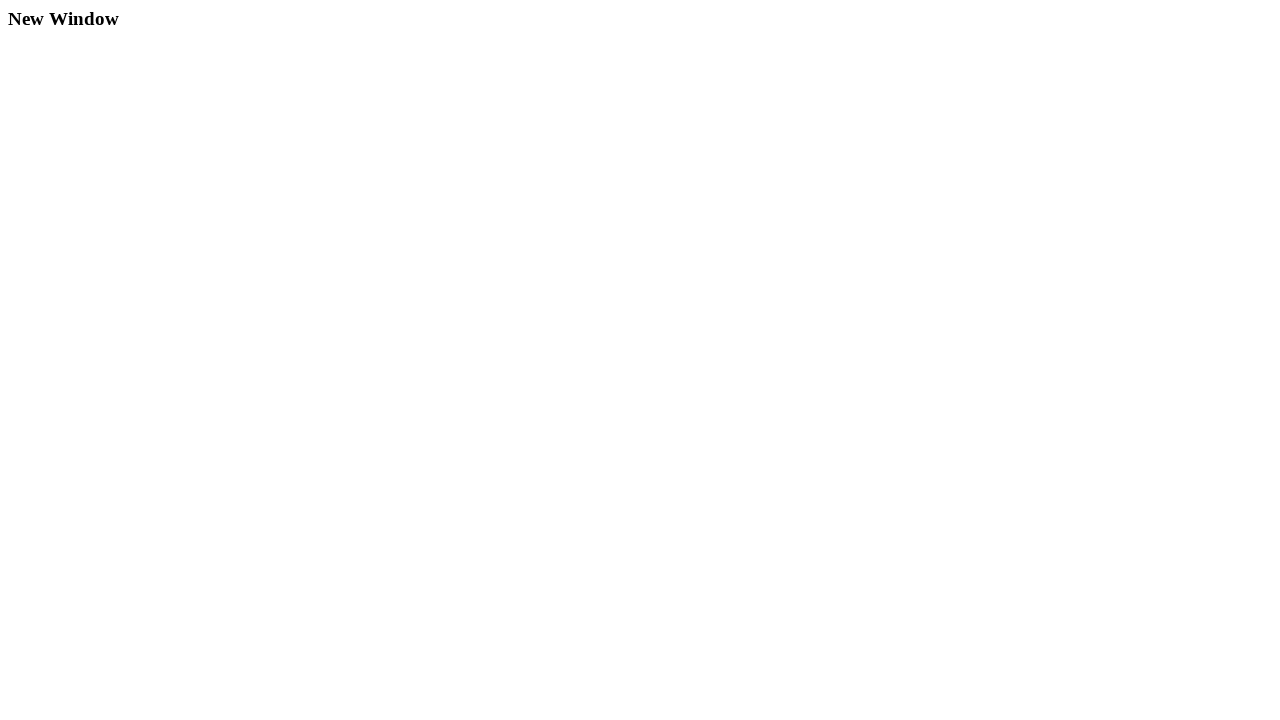

Retrieved text from original window: 'Opening a new window'
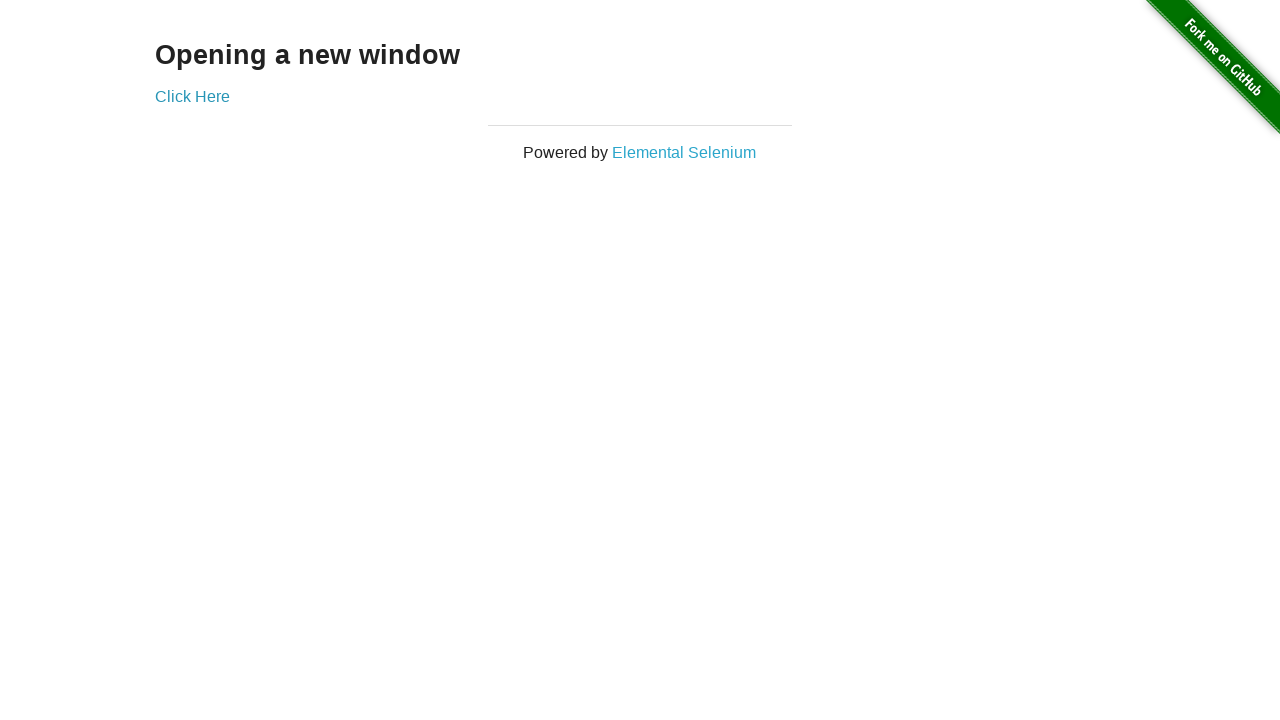

Closed the new window
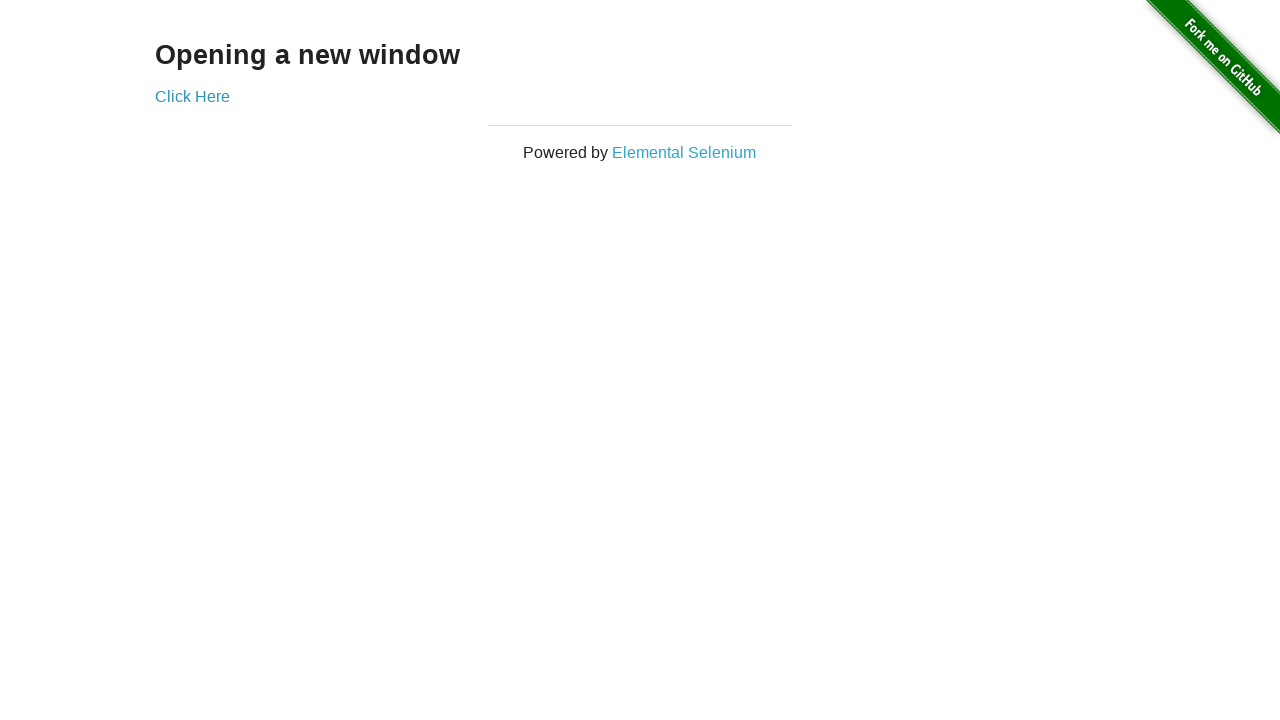

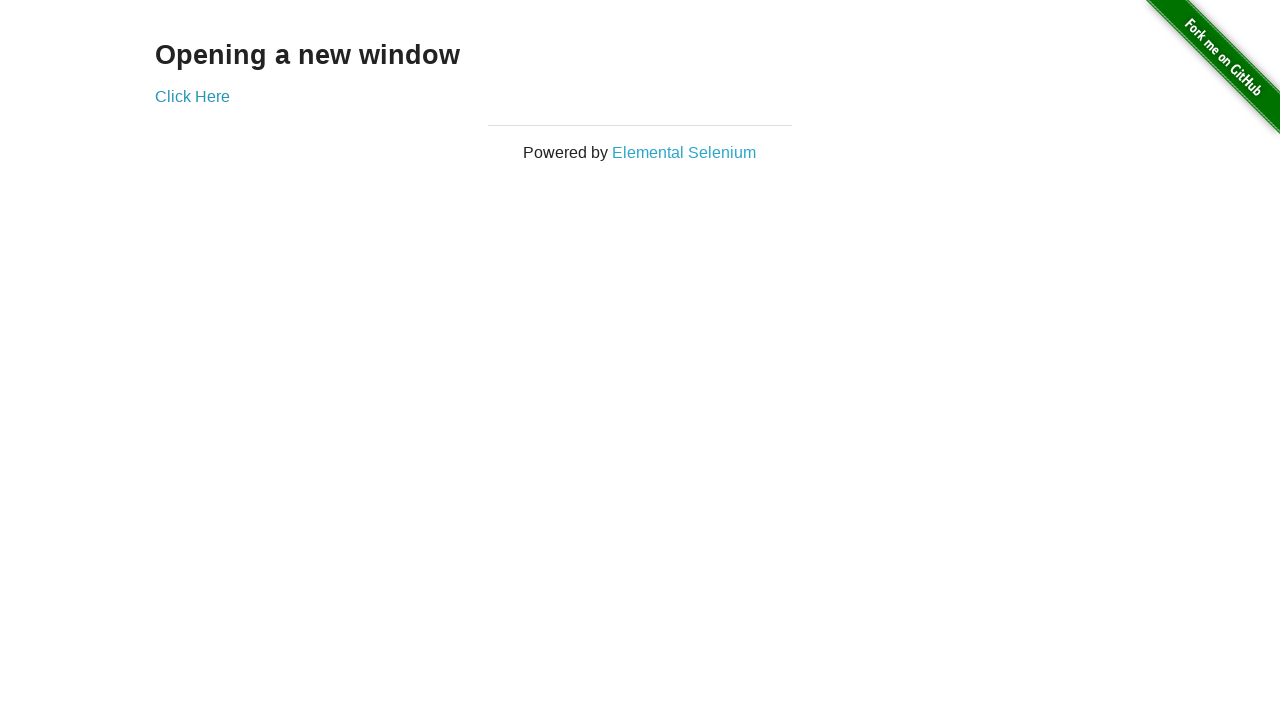